Tests dynamic content by navigating to the page and refreshing to see content changes

Starting URL: http://the-internet.herokuapp.com/

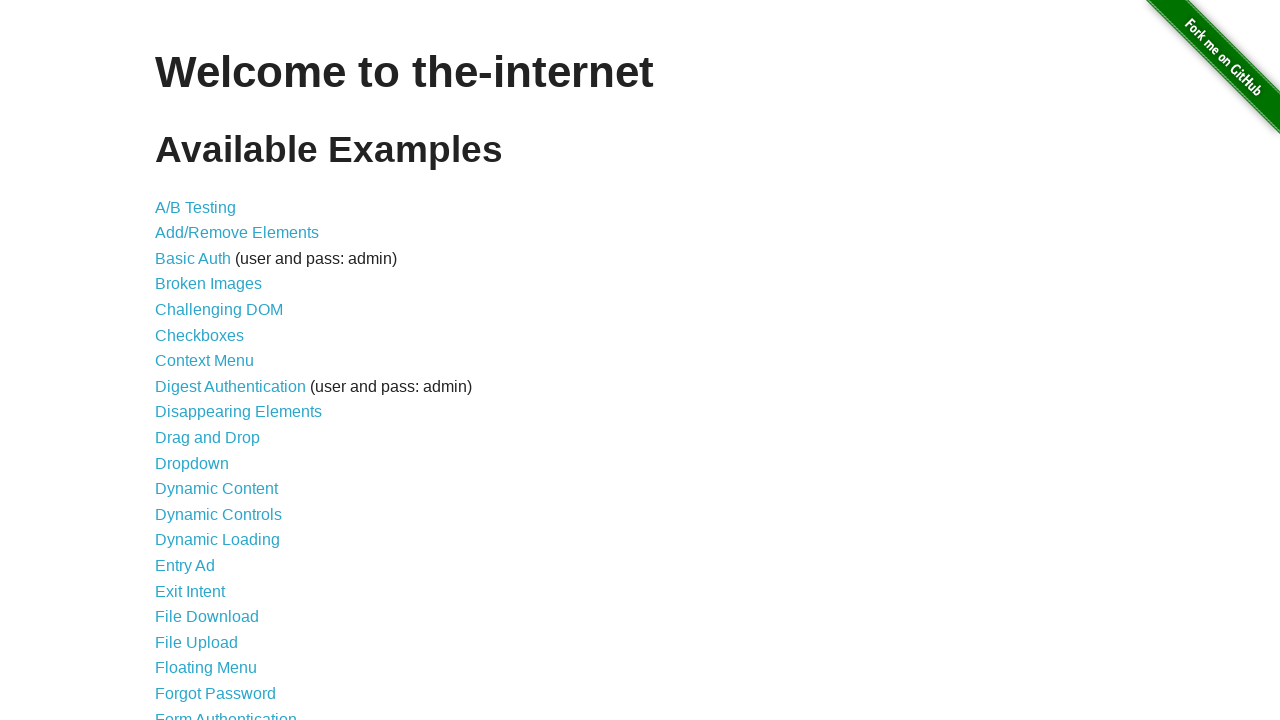

Clicked Dynamic Content link at (216, 489) on xpath=//a[contains(text(),'Dynamic Content')]
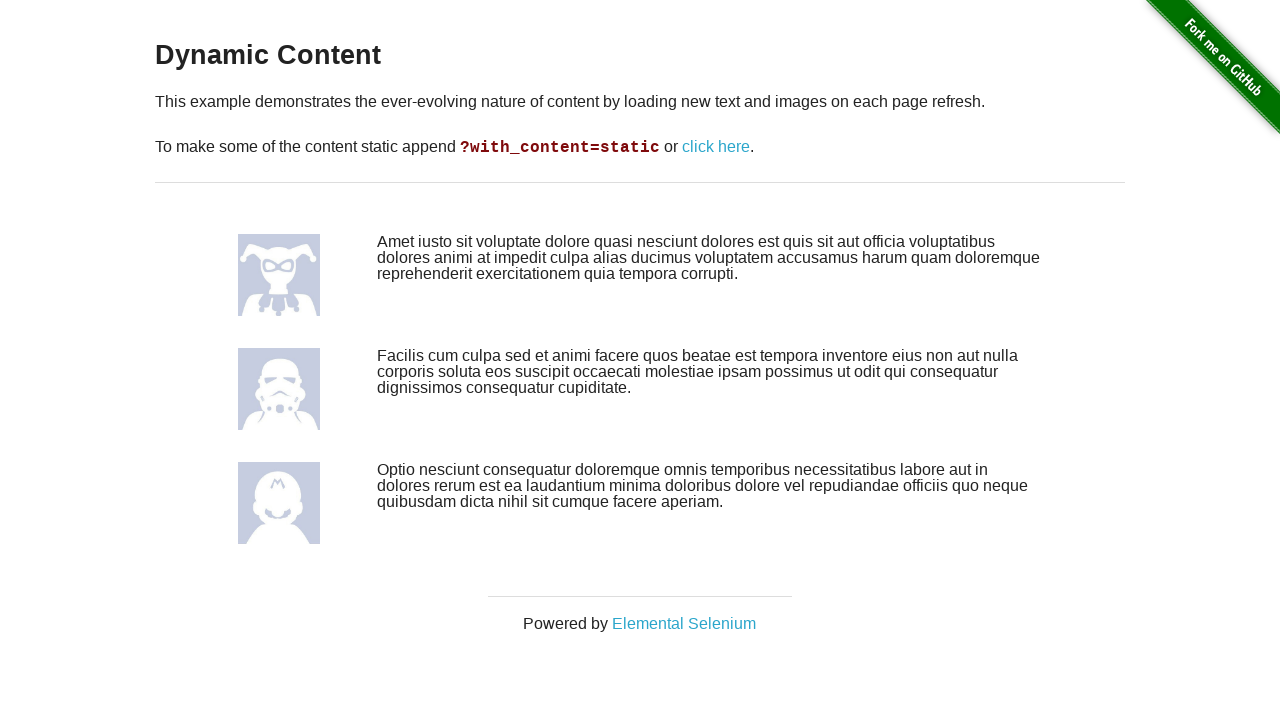

Reloaded page to observe dynamic content changes
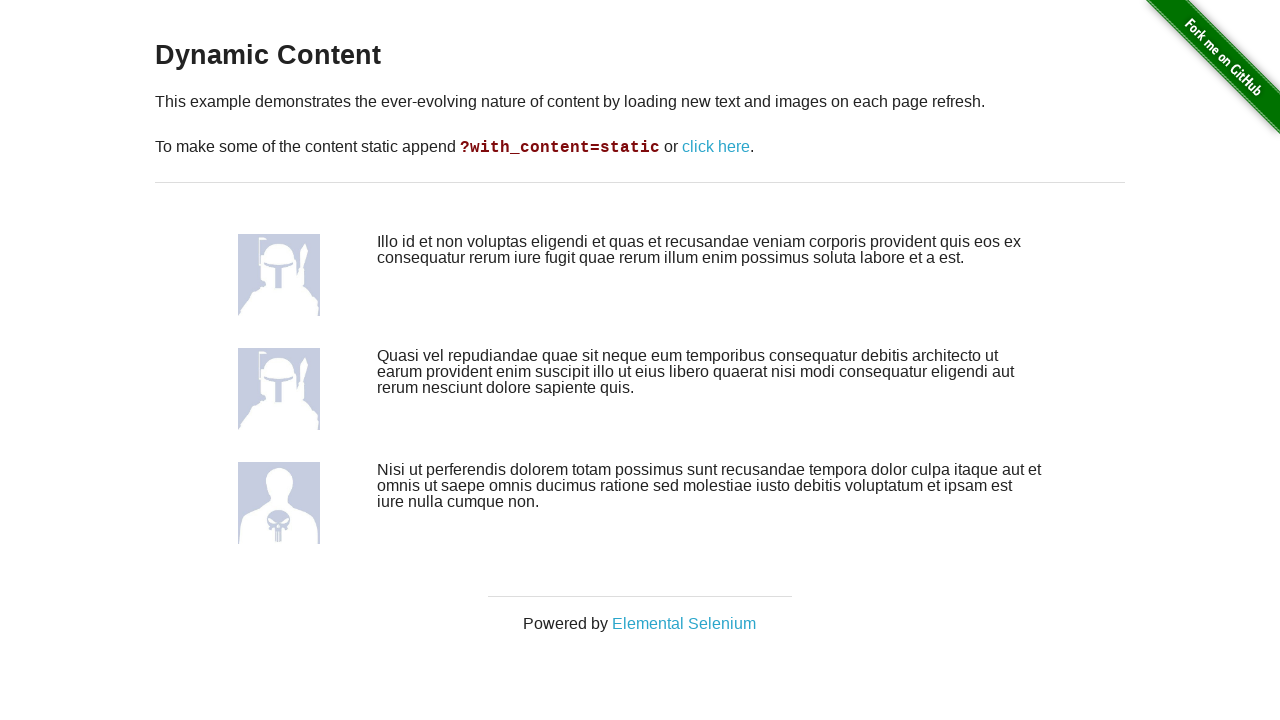

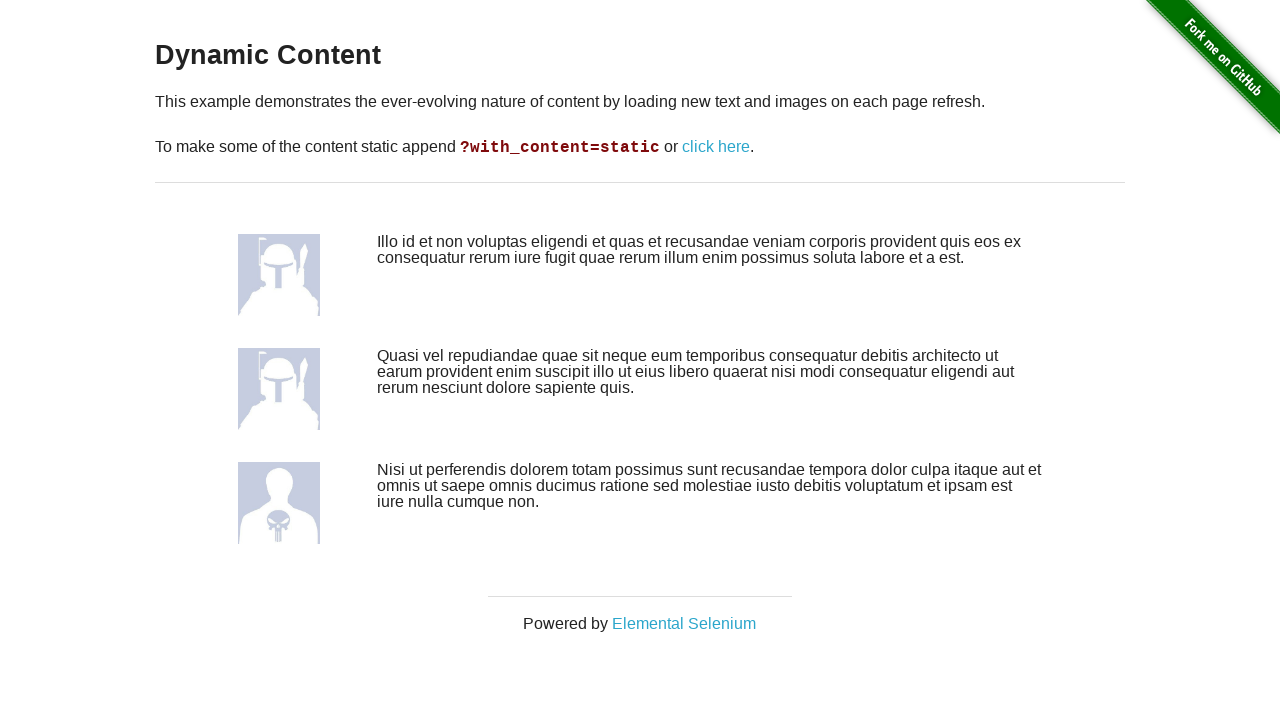